Tests the number input action by entering a number, clicking the result button, and verifying the displayed result

Starting URL: https://kristinek.github.io/site/examples/actions

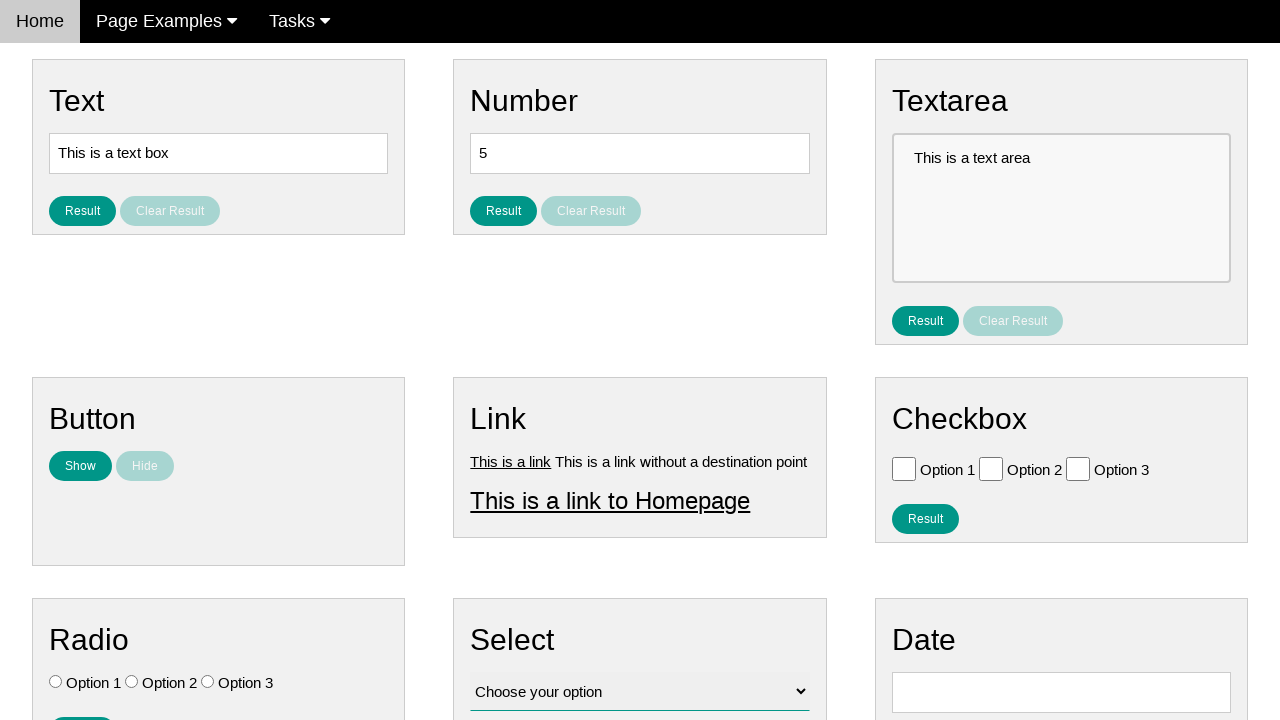

Cleared the number input field on #number
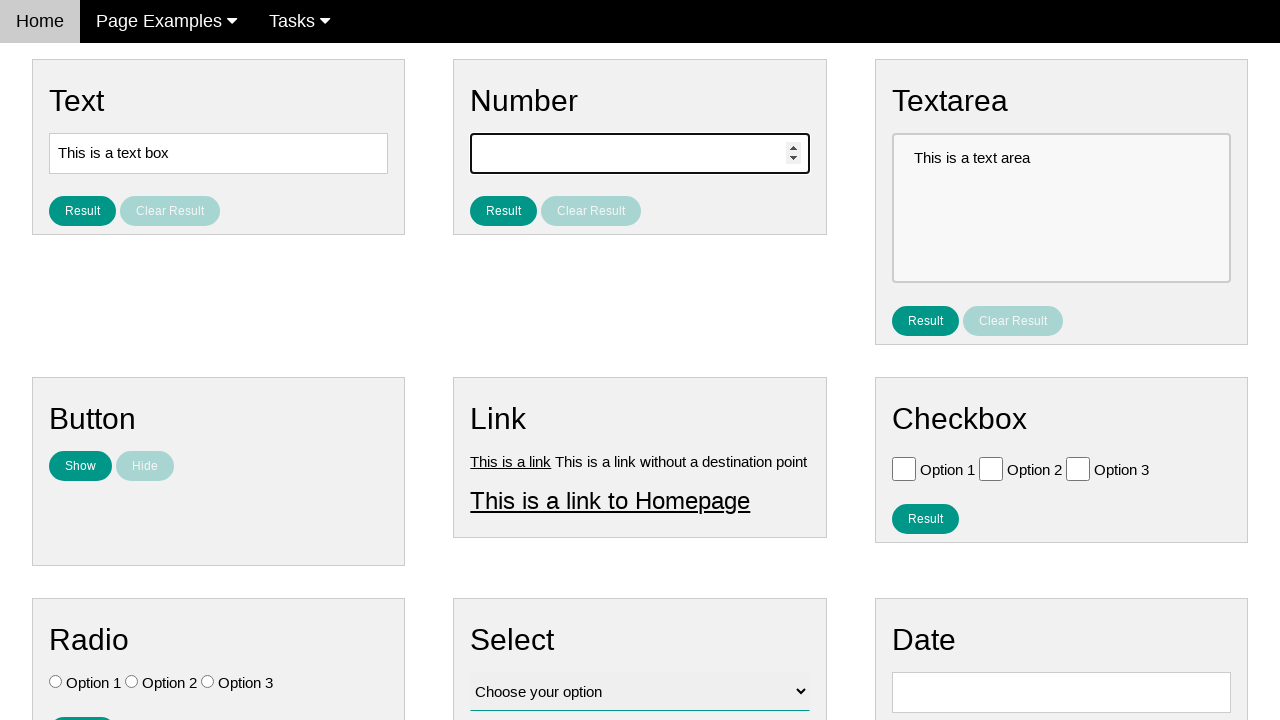

Entered number '42' into the number input field on #number
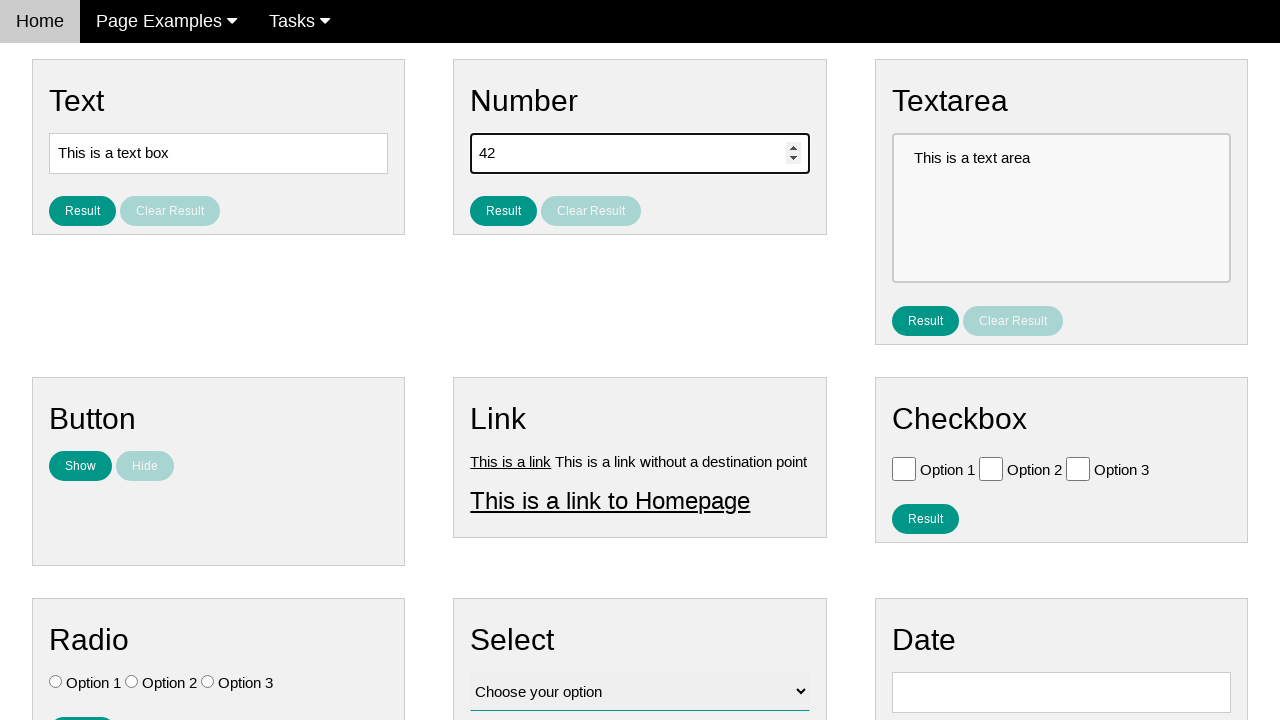

Clicked the number result button at (504, 211) on #result_button_number
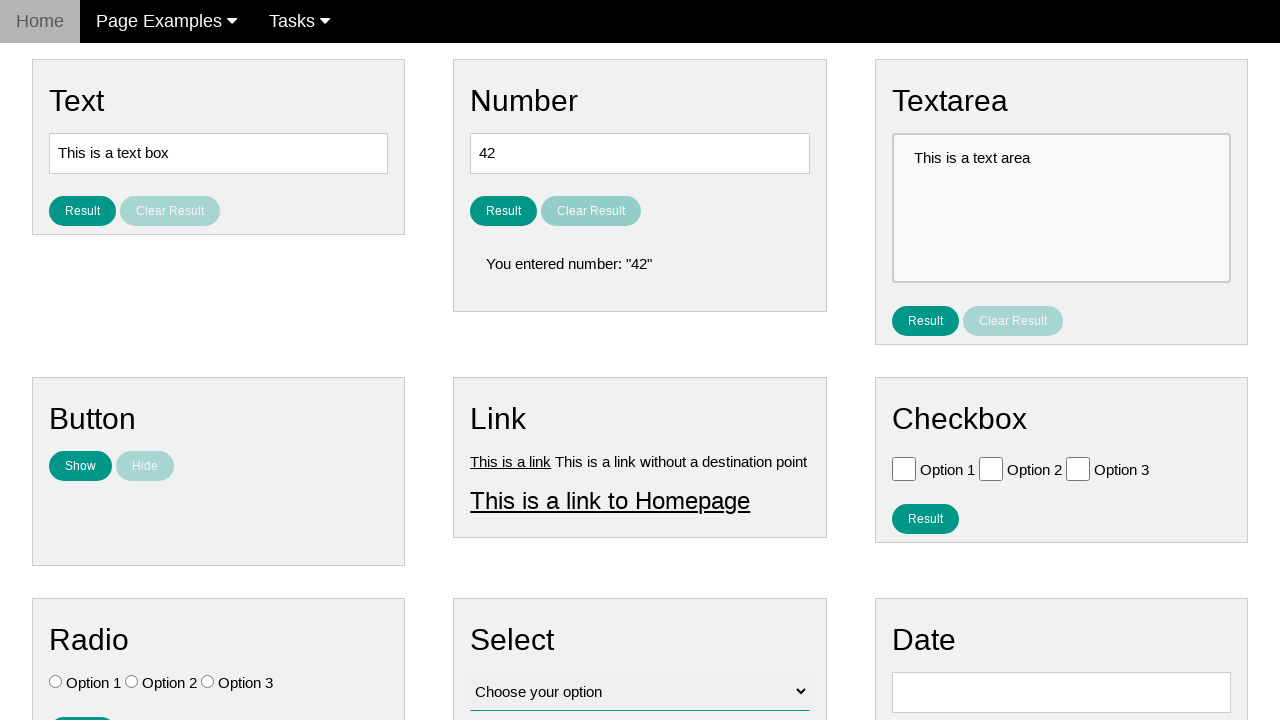

Waited for result number element to appear
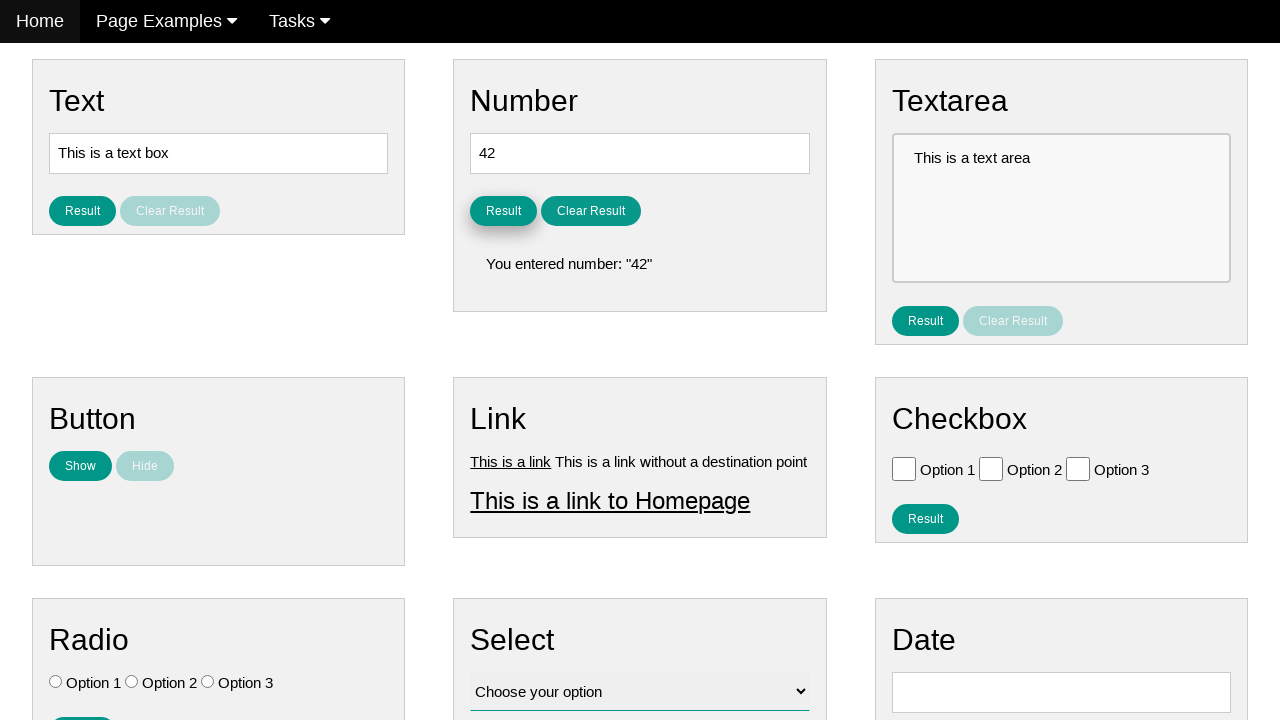

Verified that result number is visible
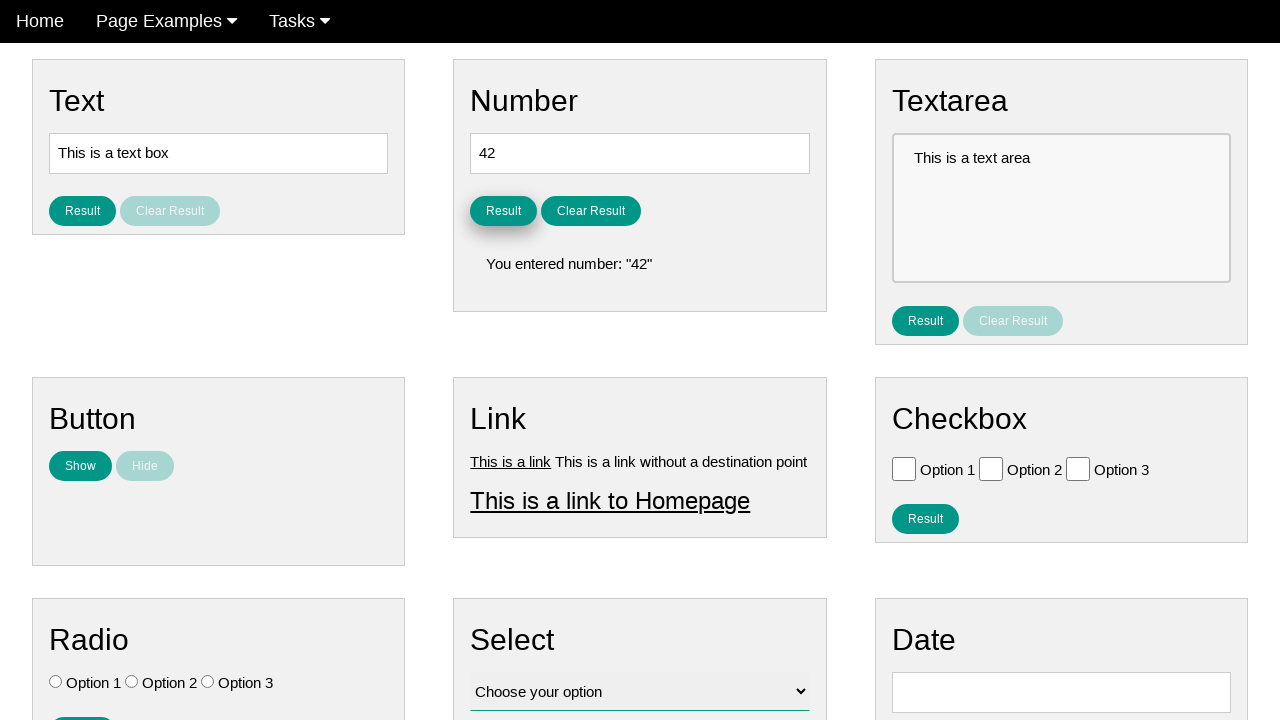

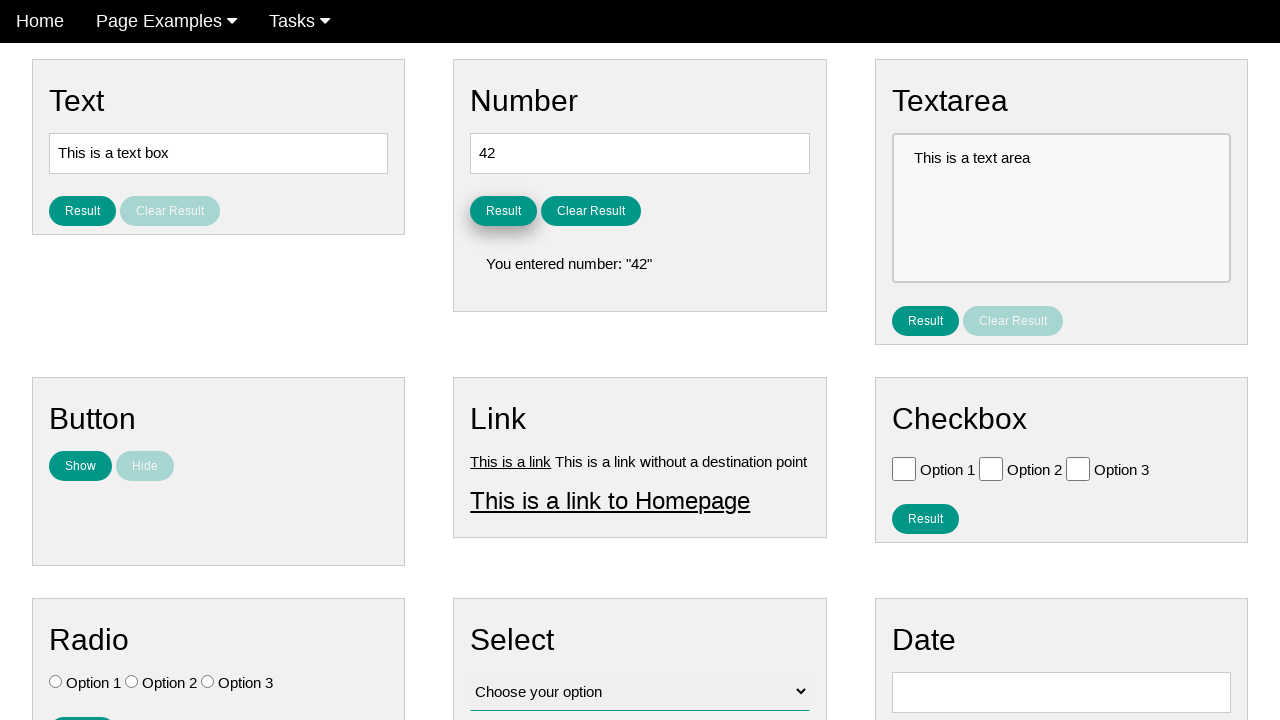